Tests editing an existing todo task by adding a task, double-clicking to edit it, changing the text, and verifying the edit was saved correctly.

Starting URL: https://demo.playwright.dev/todomvc/#/

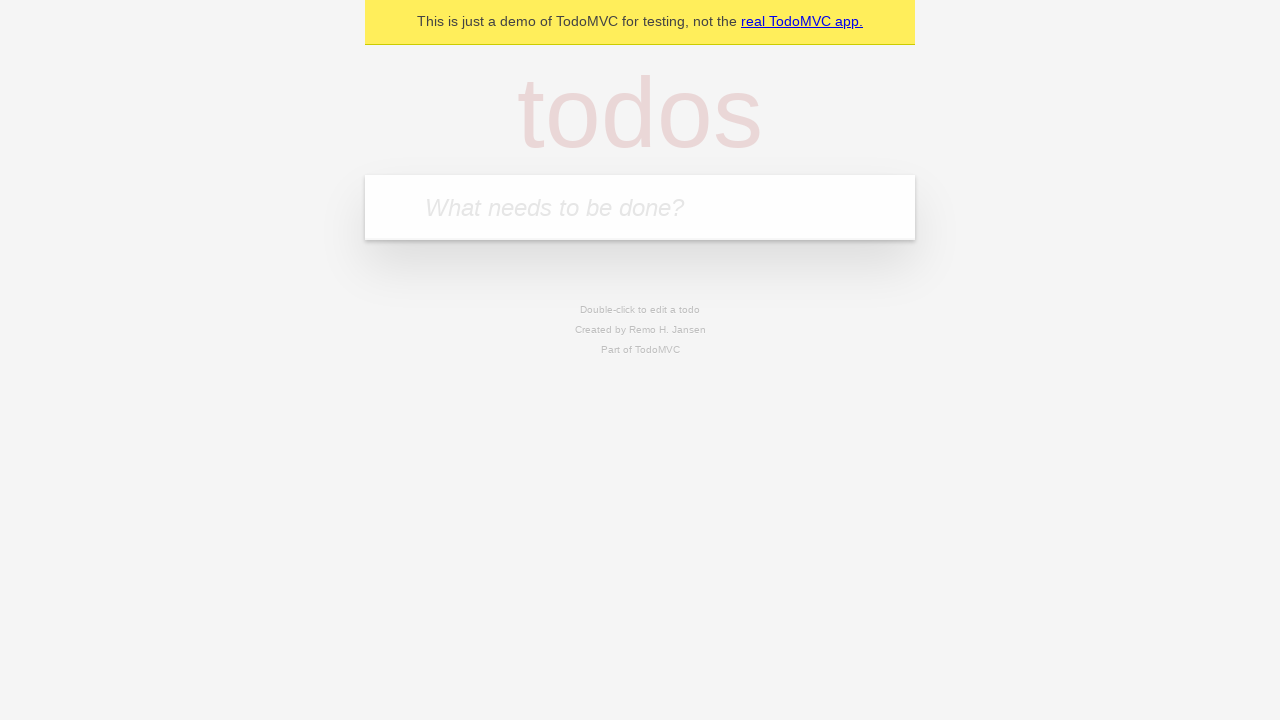

Filled new todo input with 'Tarea para editar' on .new-todo
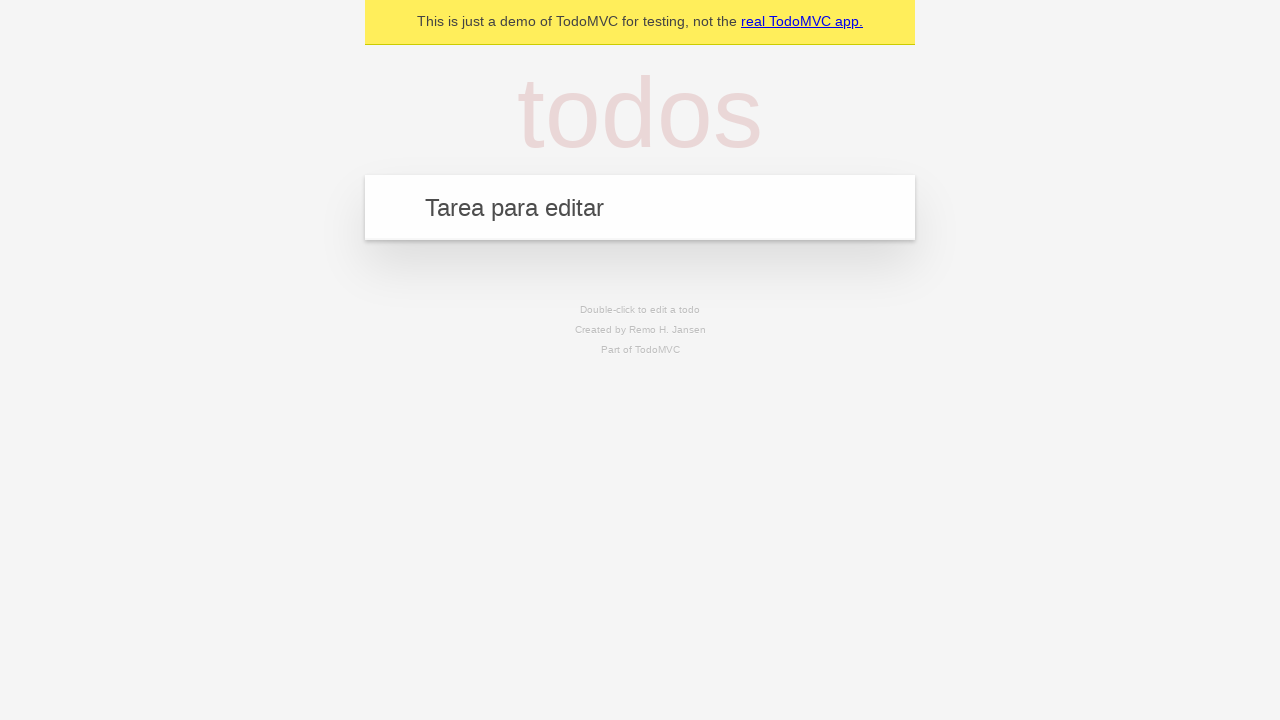

Pressed Enter to add the new todo task on .new-todo
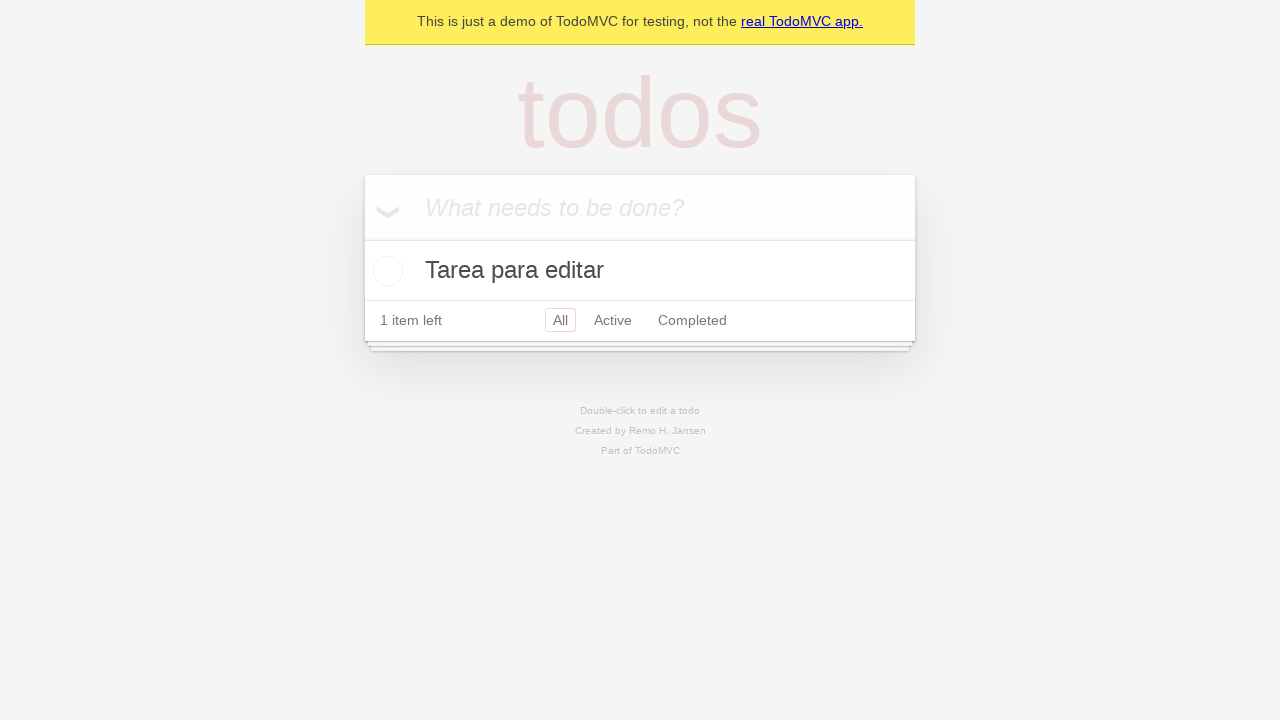

Waited for the task 'Tarea para editar' to appear in the todo list
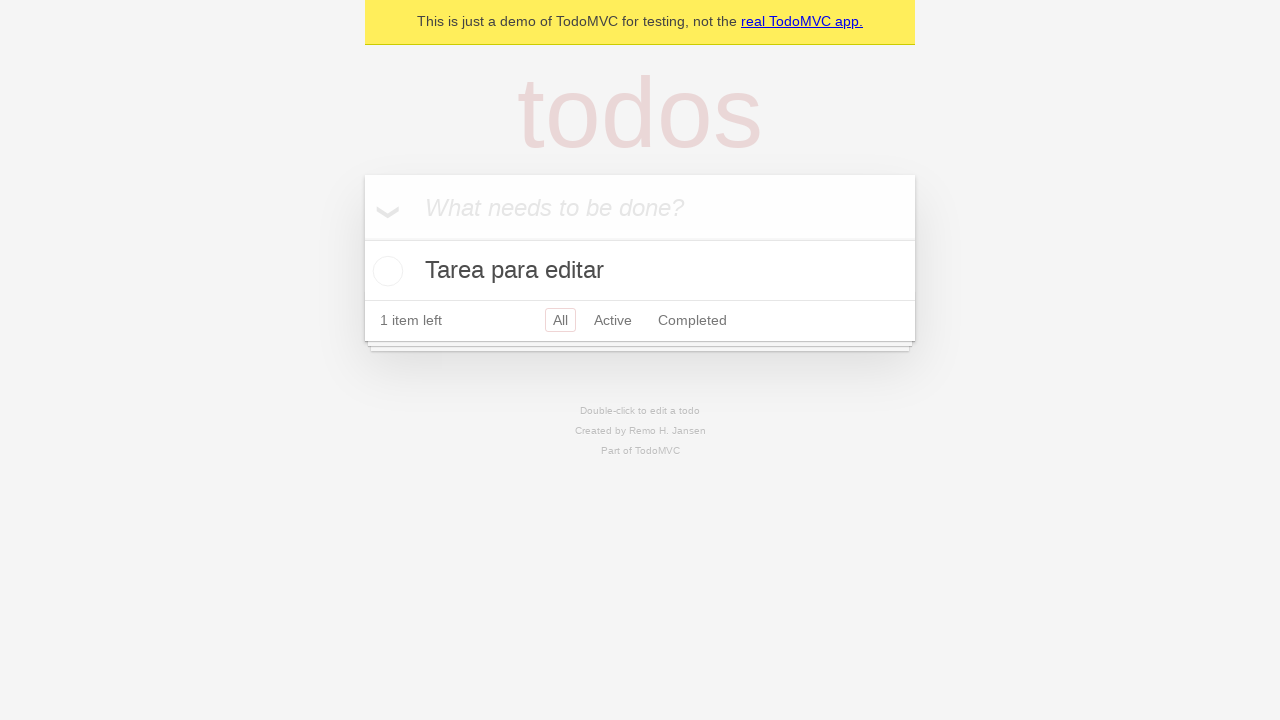

Double-clicked on the task to enter edit mode at (640, 271) on .todo-list li:has-text('Tarea para editar')
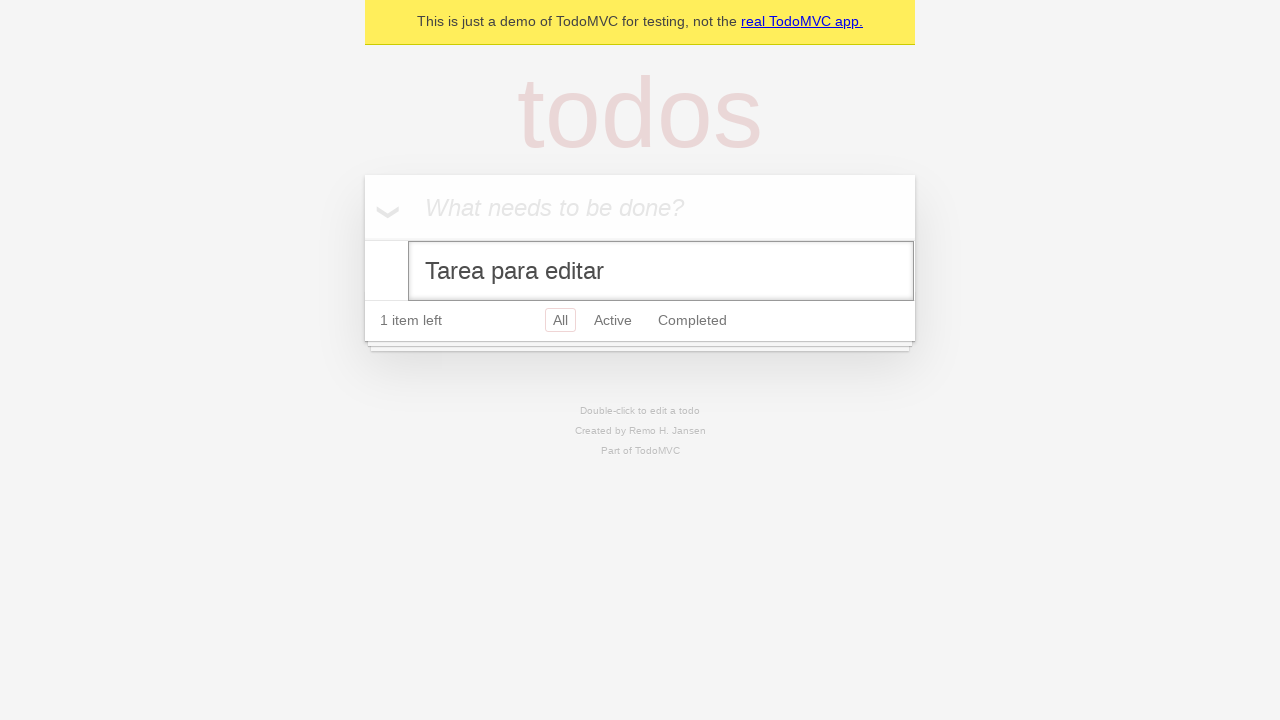

Filled the edit field with 'Tarea editada' on .edit
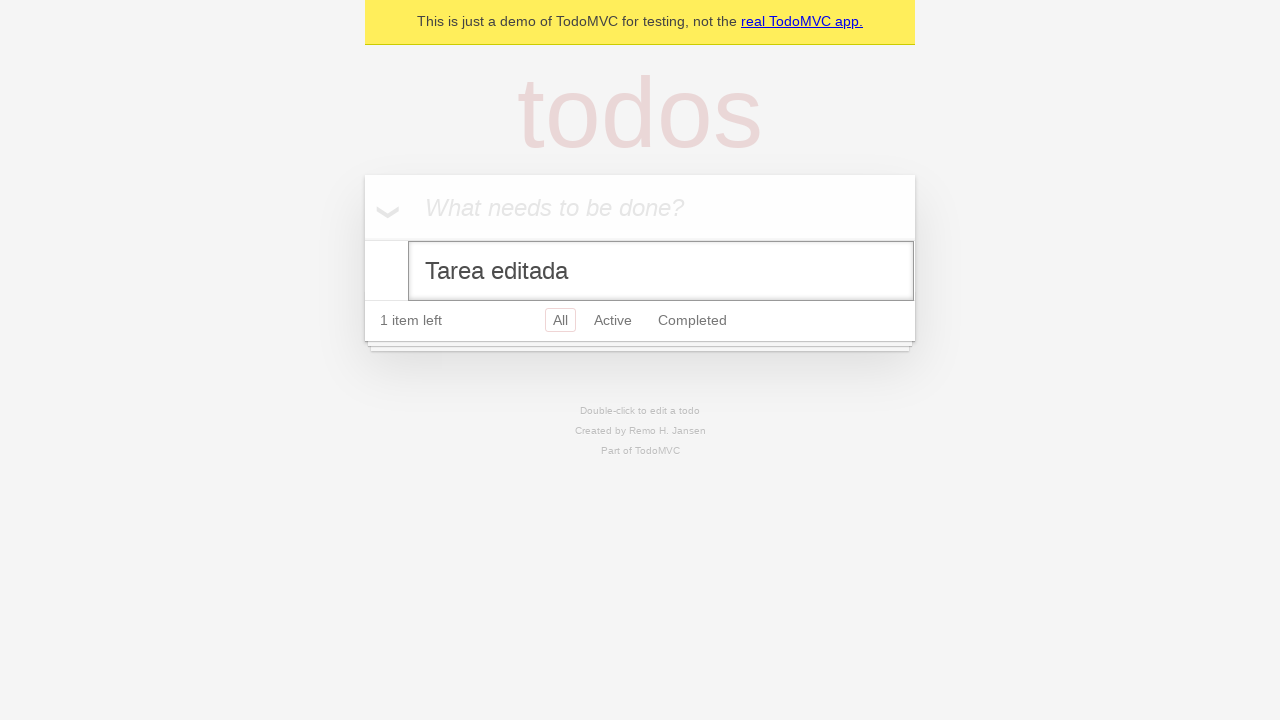

Pressed Enter to save the edited task on .edit
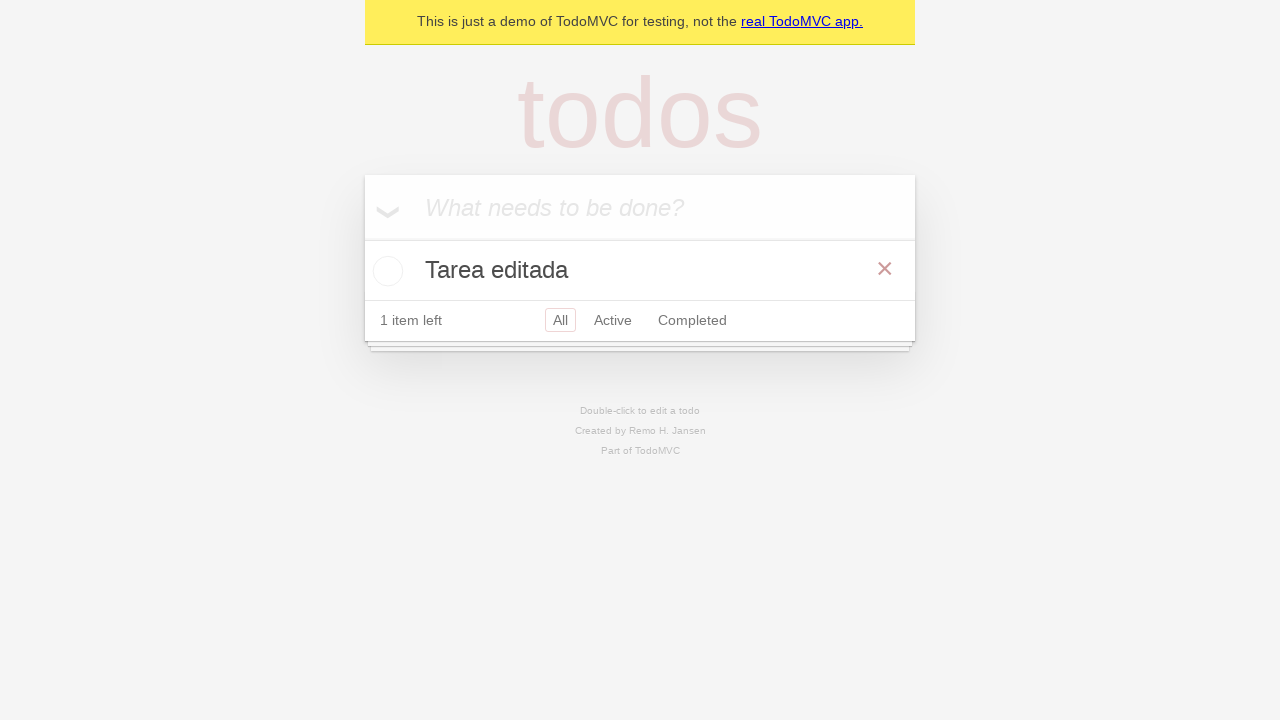

Waited for the edited task 'Tarea editada' to appear in the todo list
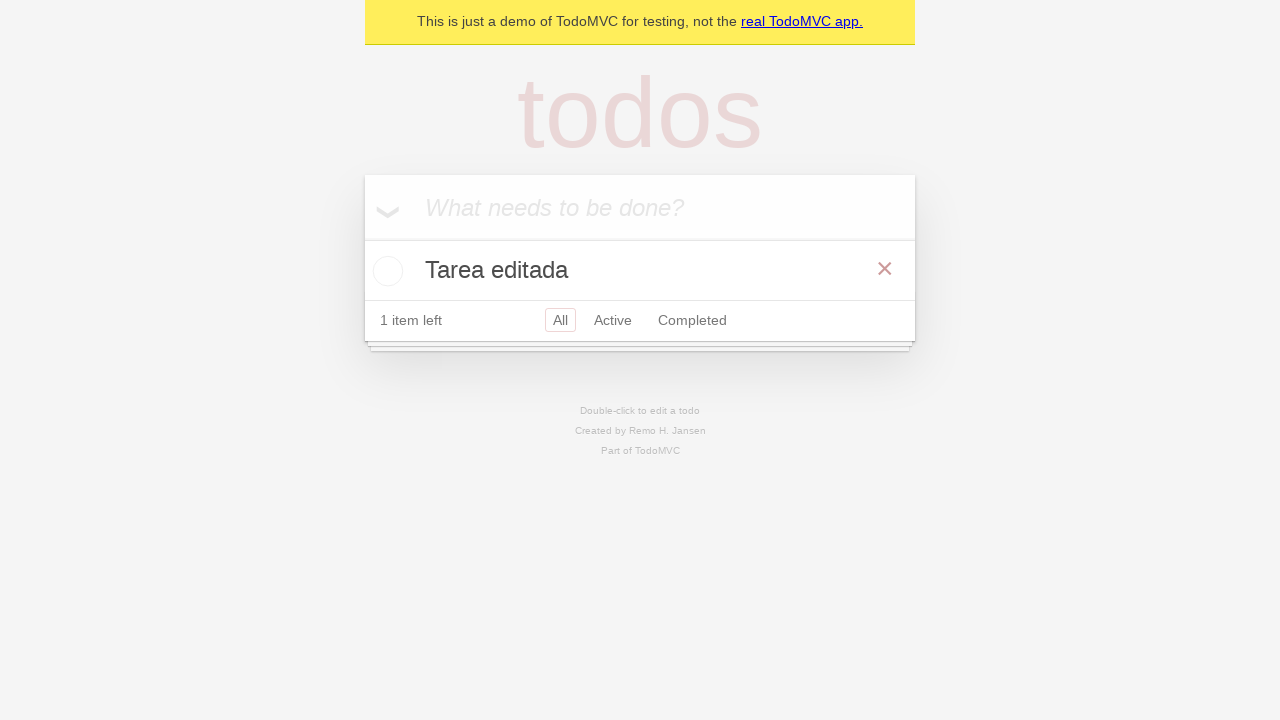

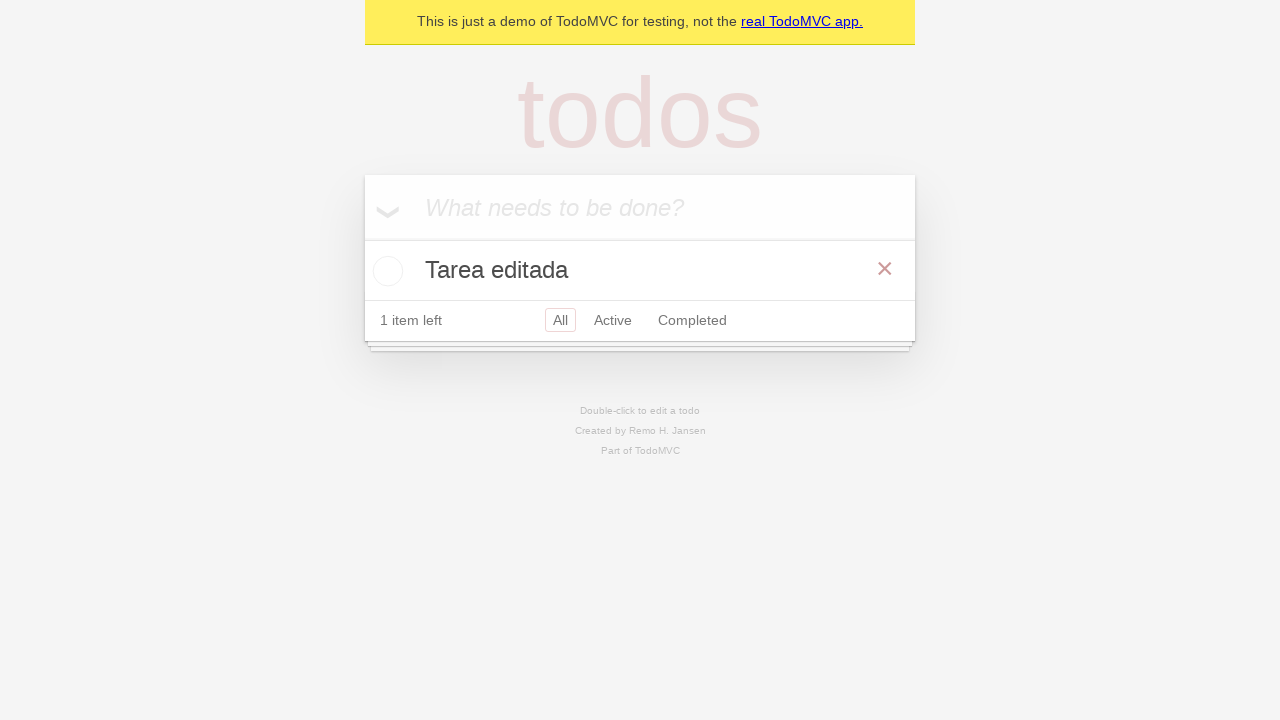